Tests that the "More info about service" link is clickable on the MTS Belarus homepage

Starting URL: https://www.mts.by/

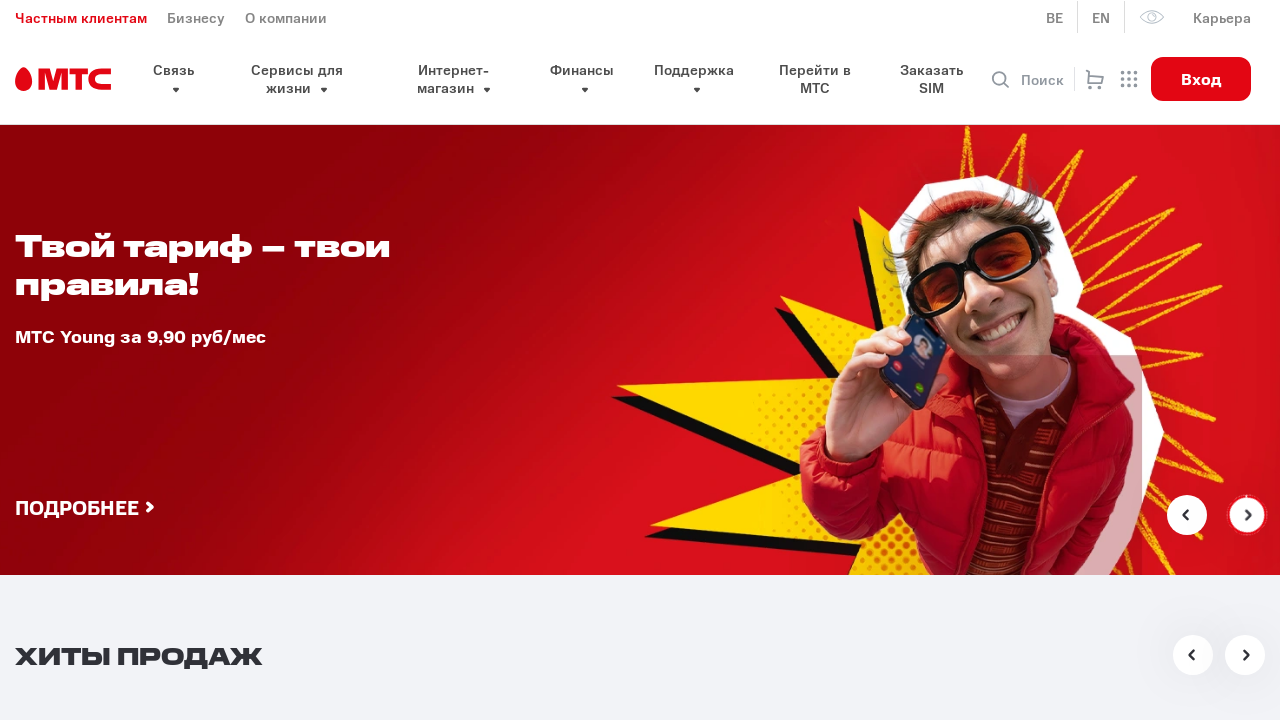

Clicked 'More info about service' link on MTS Belarus homepage at (190, 361) on xpath=//a[contains(.,'Подробнее о сервисе')]
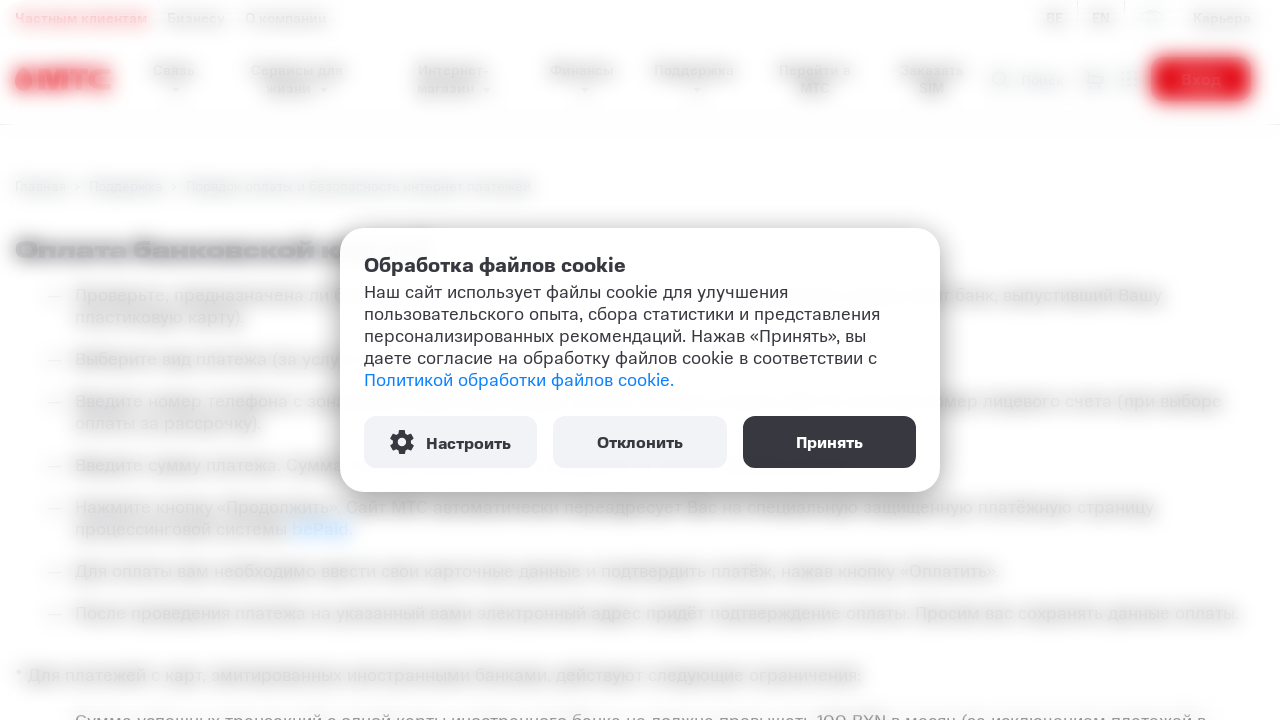

Page navigation completed and network idle
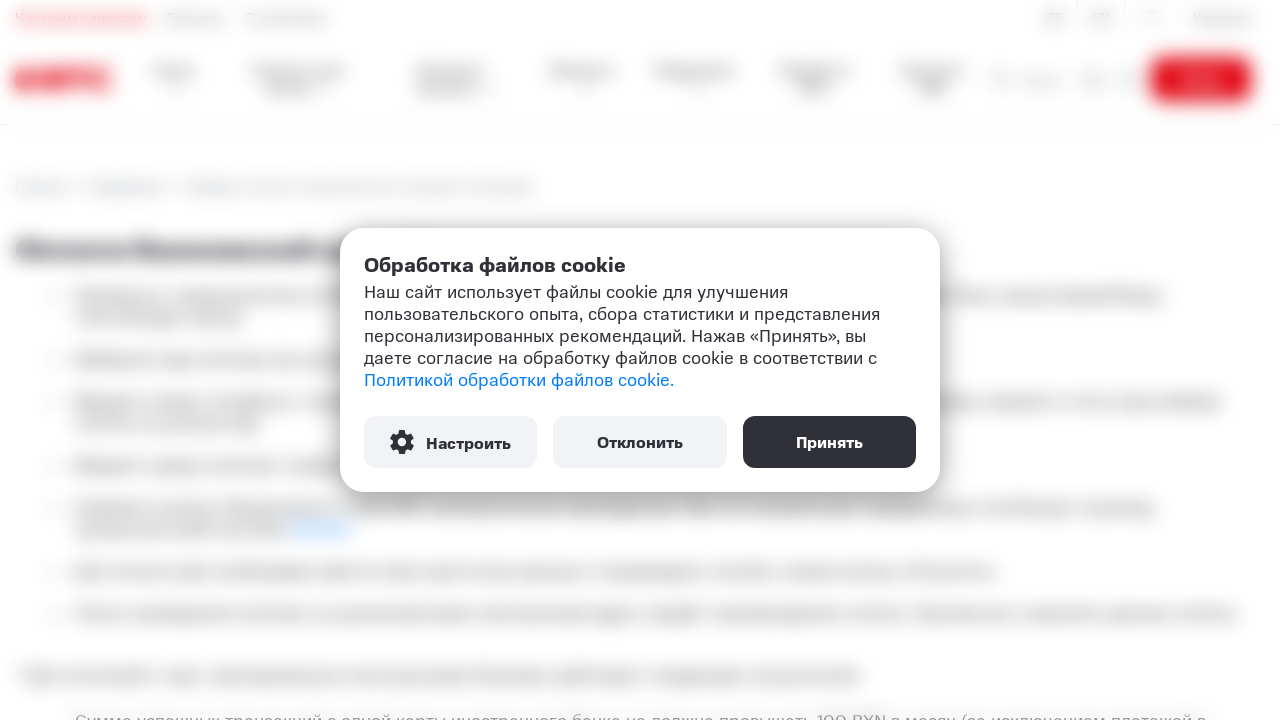

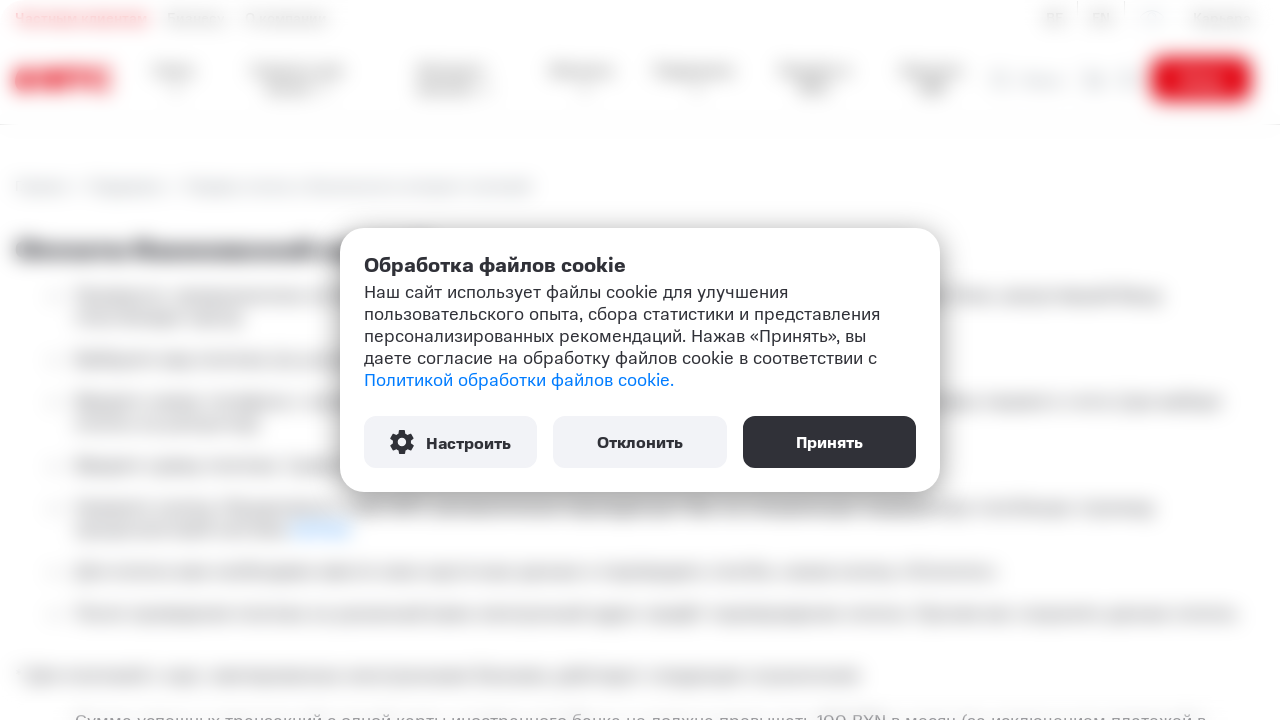